Tests finding a link by calculated text, clicking it, then filling out a multi-field form with personal information (first name, last name, city, country) and submitting it.

Starting URL: http://suninjuly.github.io/find_link_text

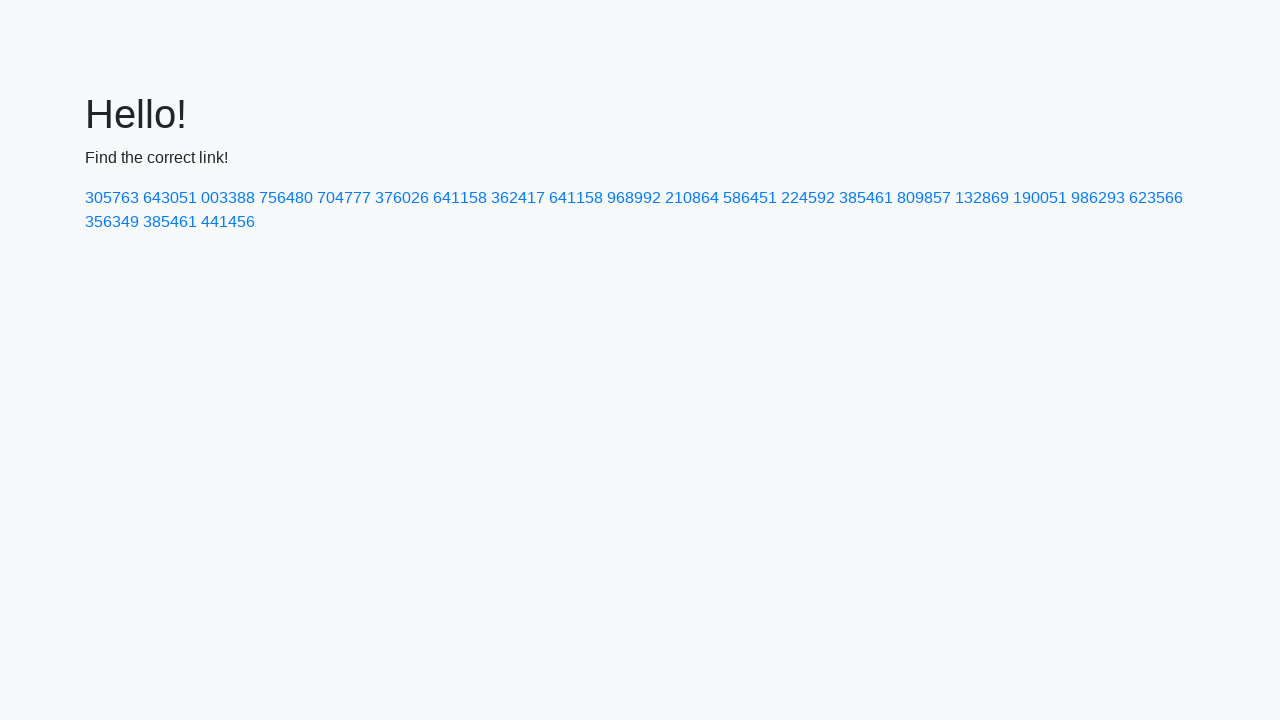

Clicked link with calculated text '224592' at (808, 198) on text=224592
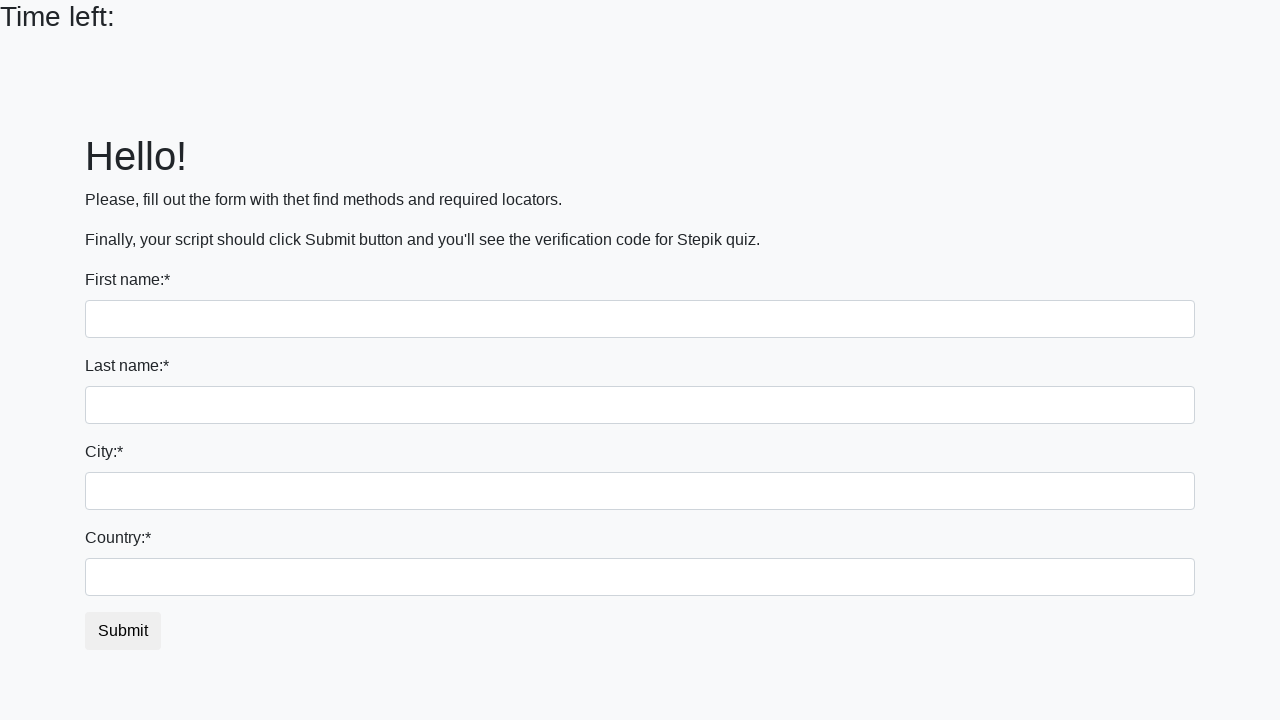

Filled first name field with 'Ivan' on input
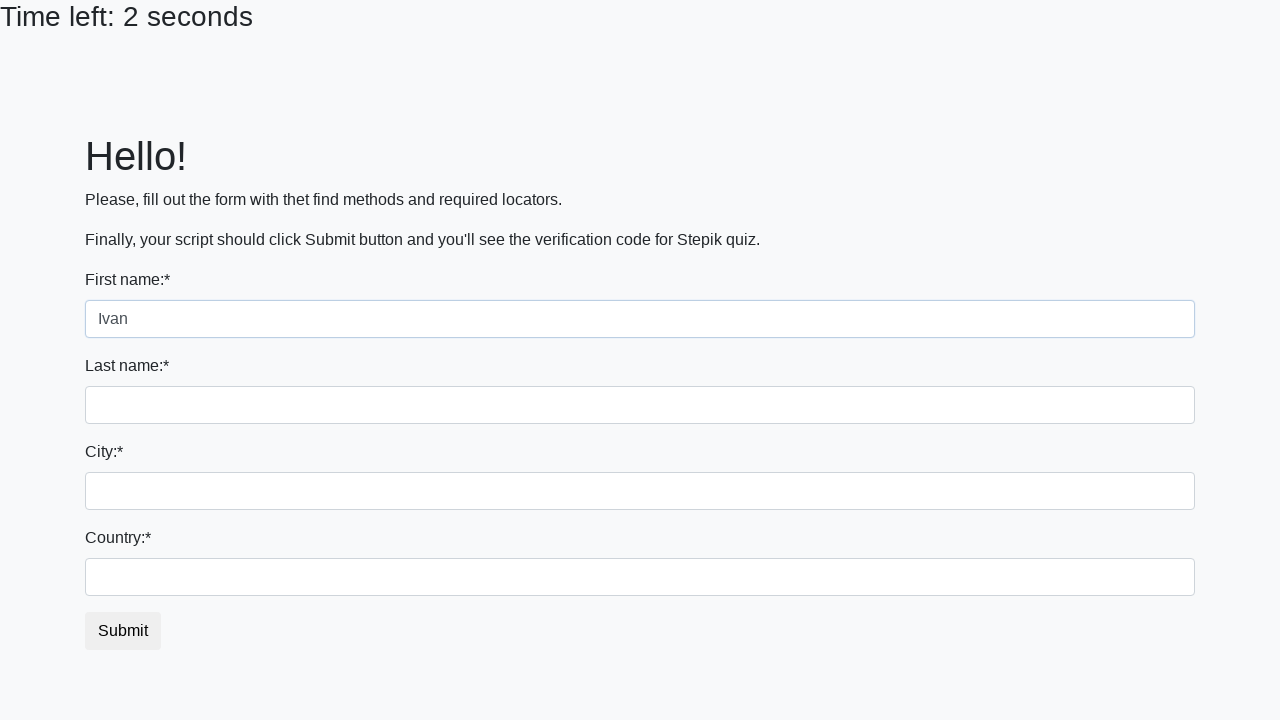

Filled last name field with 'Petrov' on input[name='last_name']
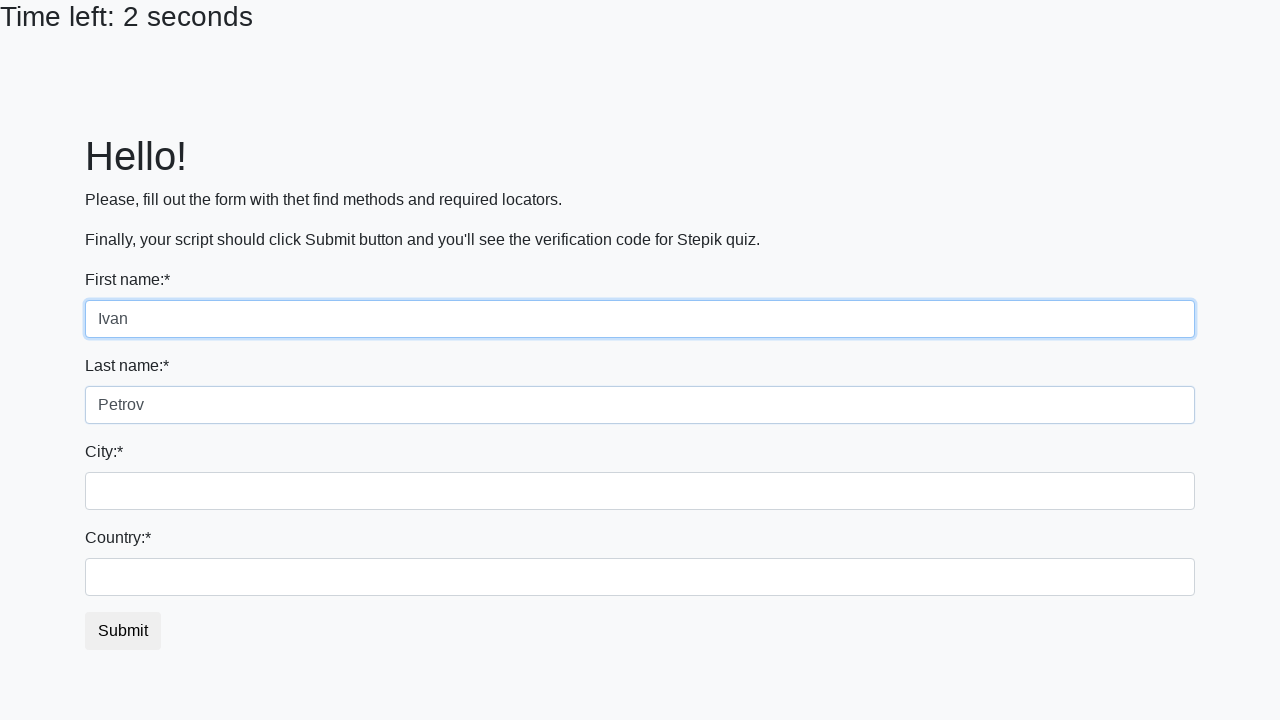

Filled city field with 'Smolensk' on .city
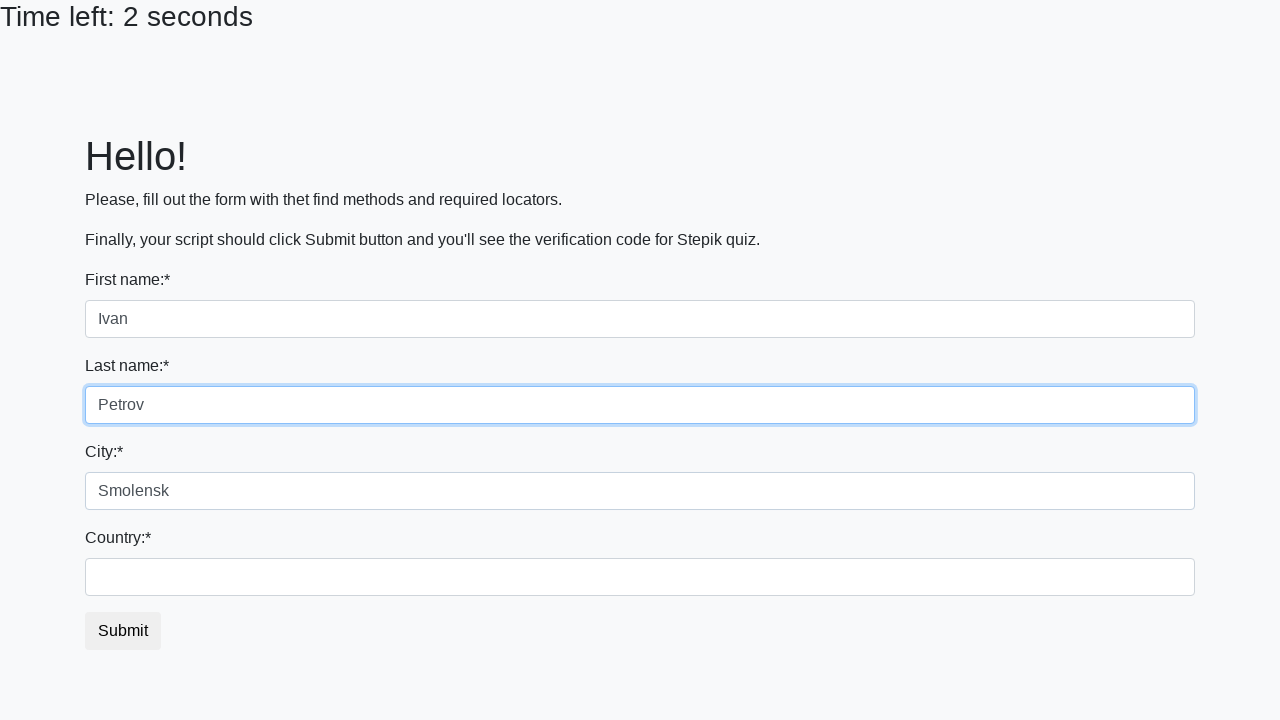

Filled country field with 'Russia' on #country
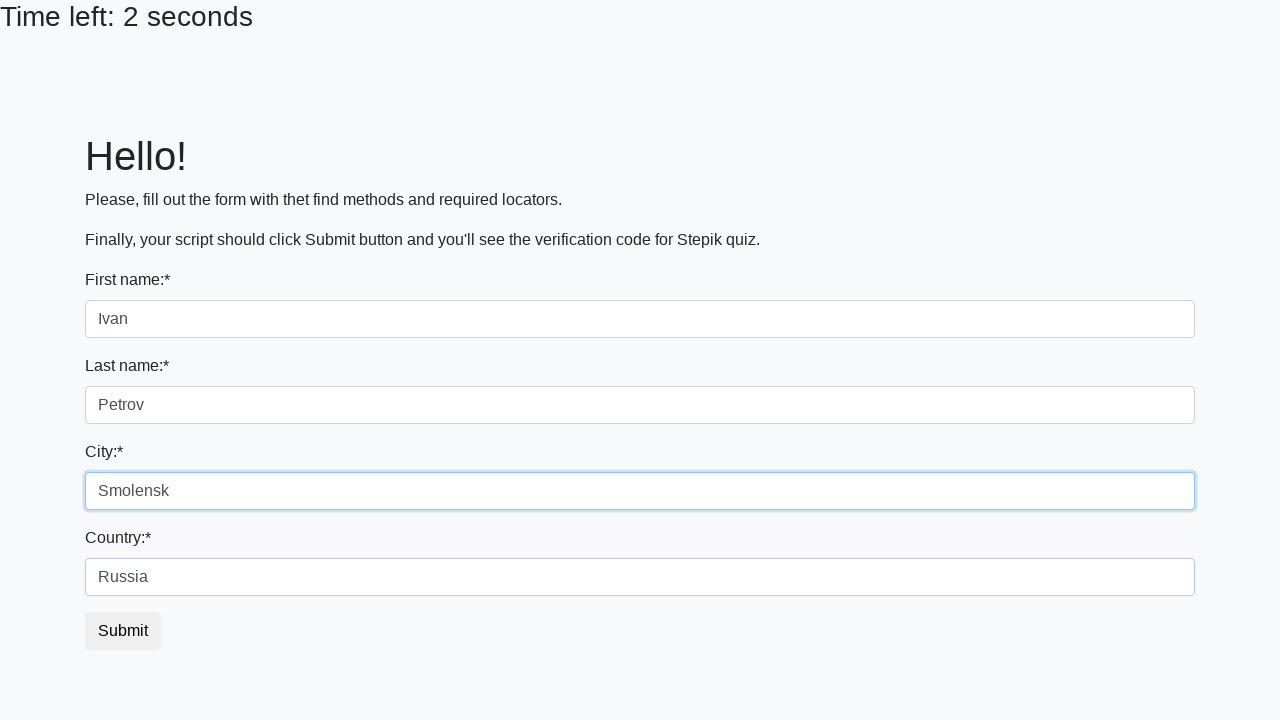

Clicked submit button to submit form at (123, 631) on button.btn
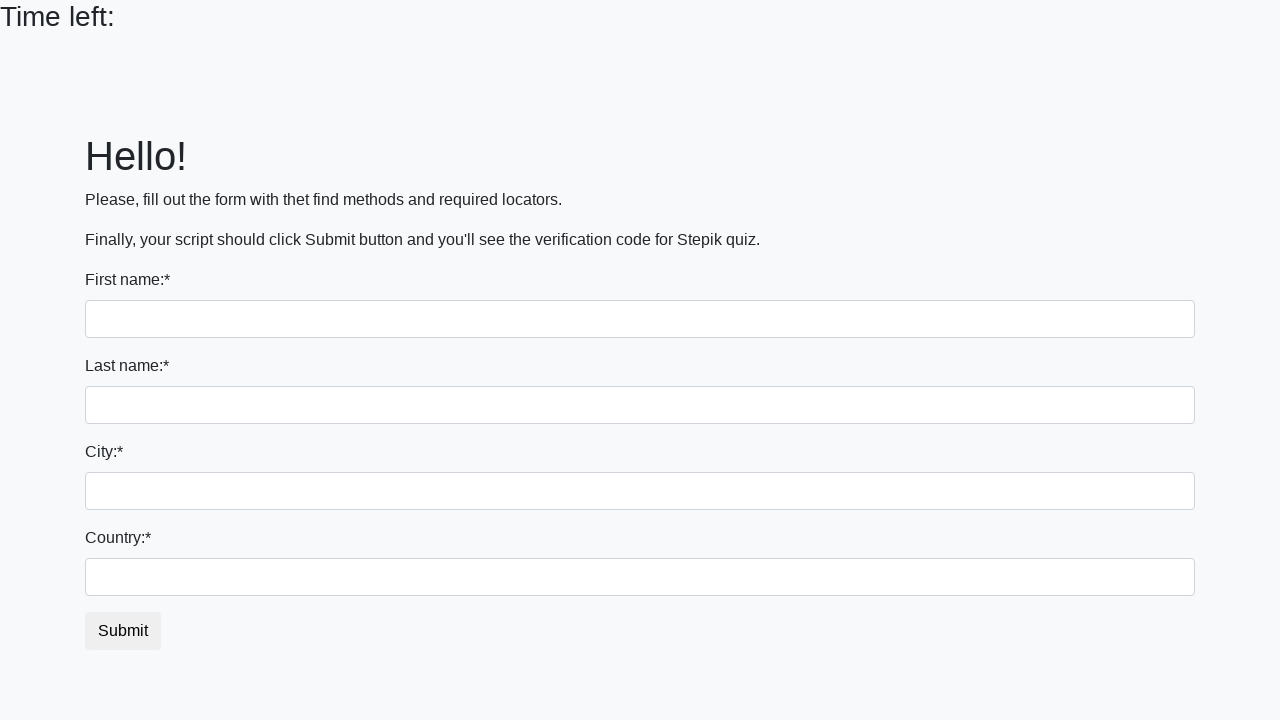

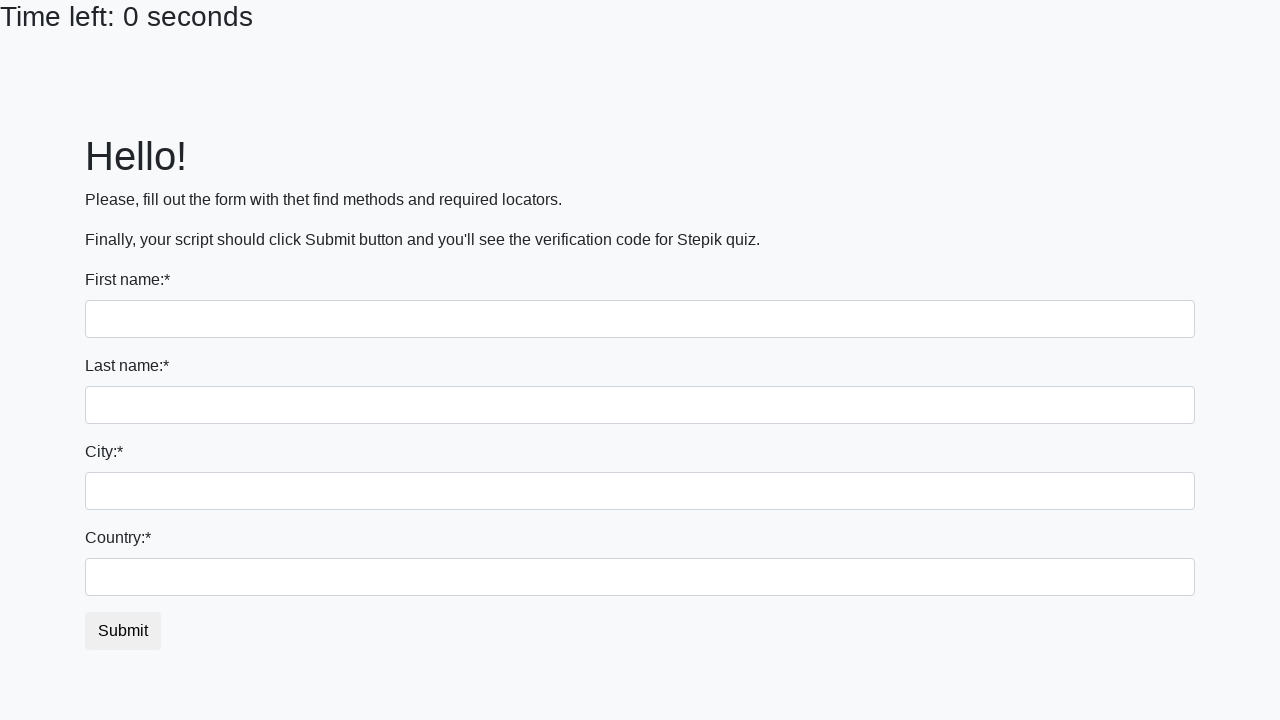